Tests checkbox functionality by clicking multiple checkboxes to select them

Starting URL: https://www.letskodeit.com/practice

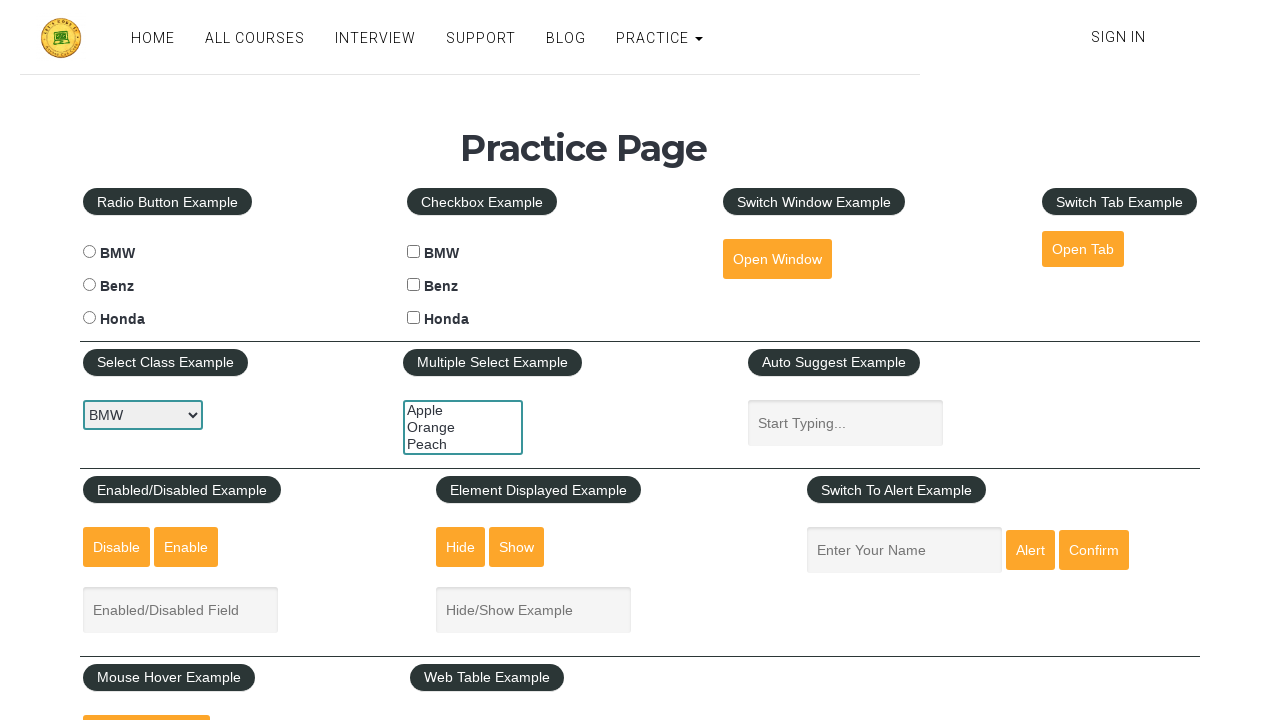

Clicked BMW checkbox to select it at (414, 252) on #bmwcheck
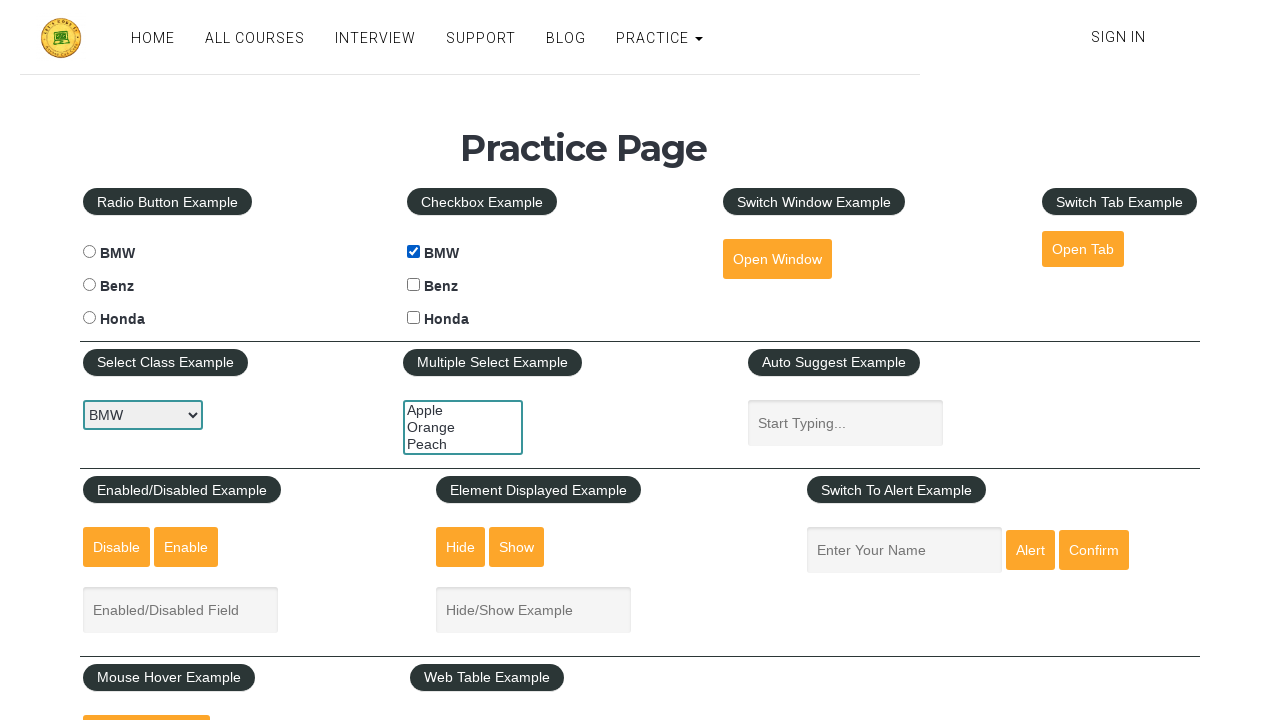

Clicked Benz checkbox to select it at (414, 285) on #benzcheck
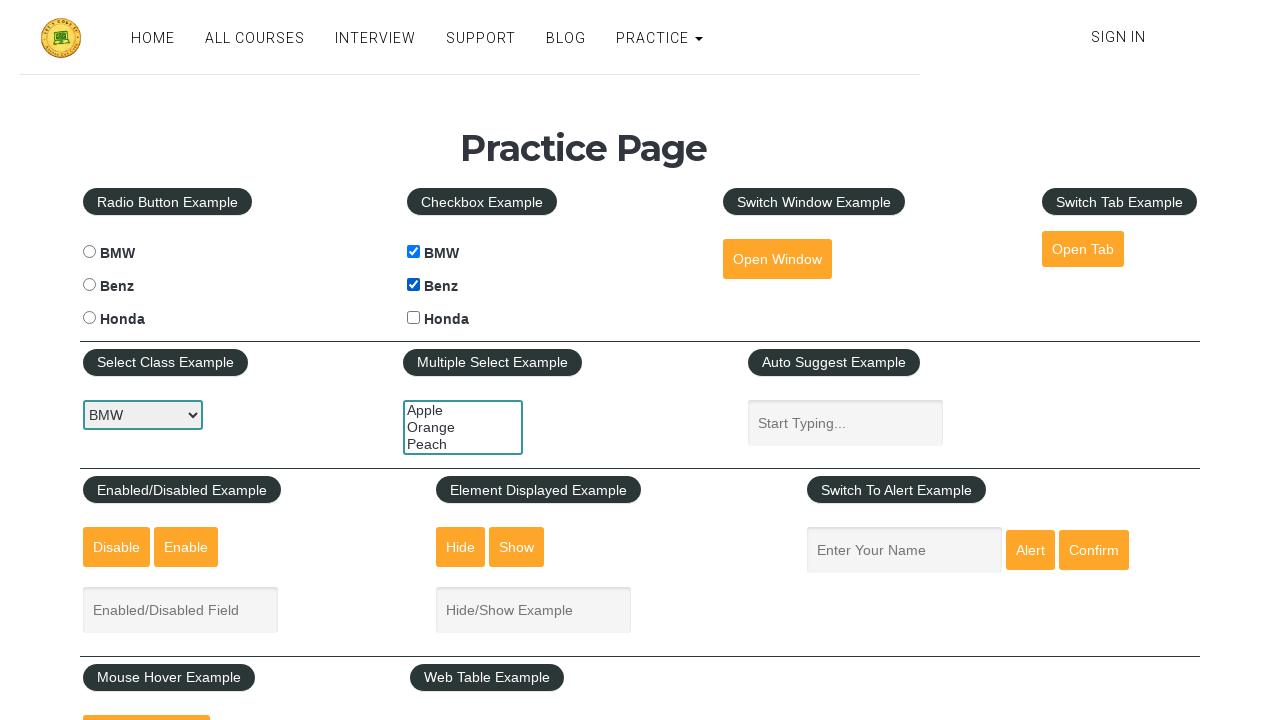

Verified Honda checkbox is not selected
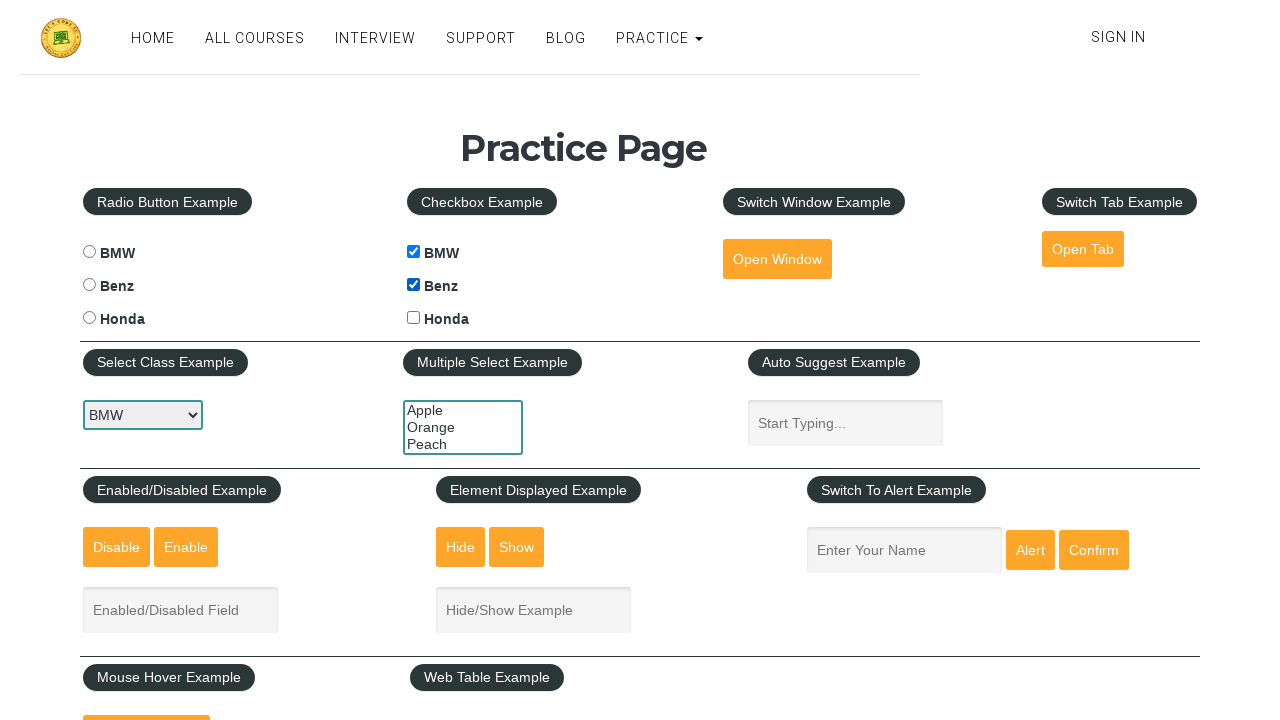

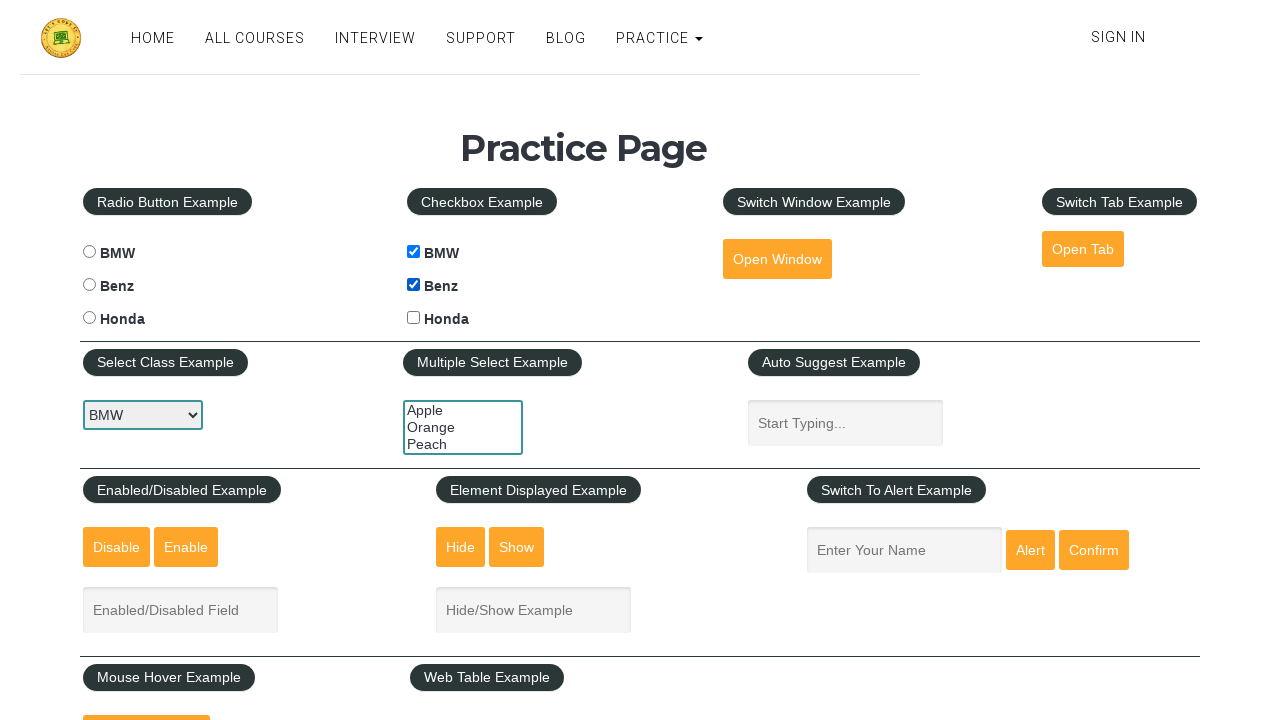